Searches for "Šílený Max: Zběsilá cesta" on div.cz, clicks on the movie, navigates to the related movie "Šílený Max (1979)", and clicks on the trailer link.

Starting URL: https://div.cz/

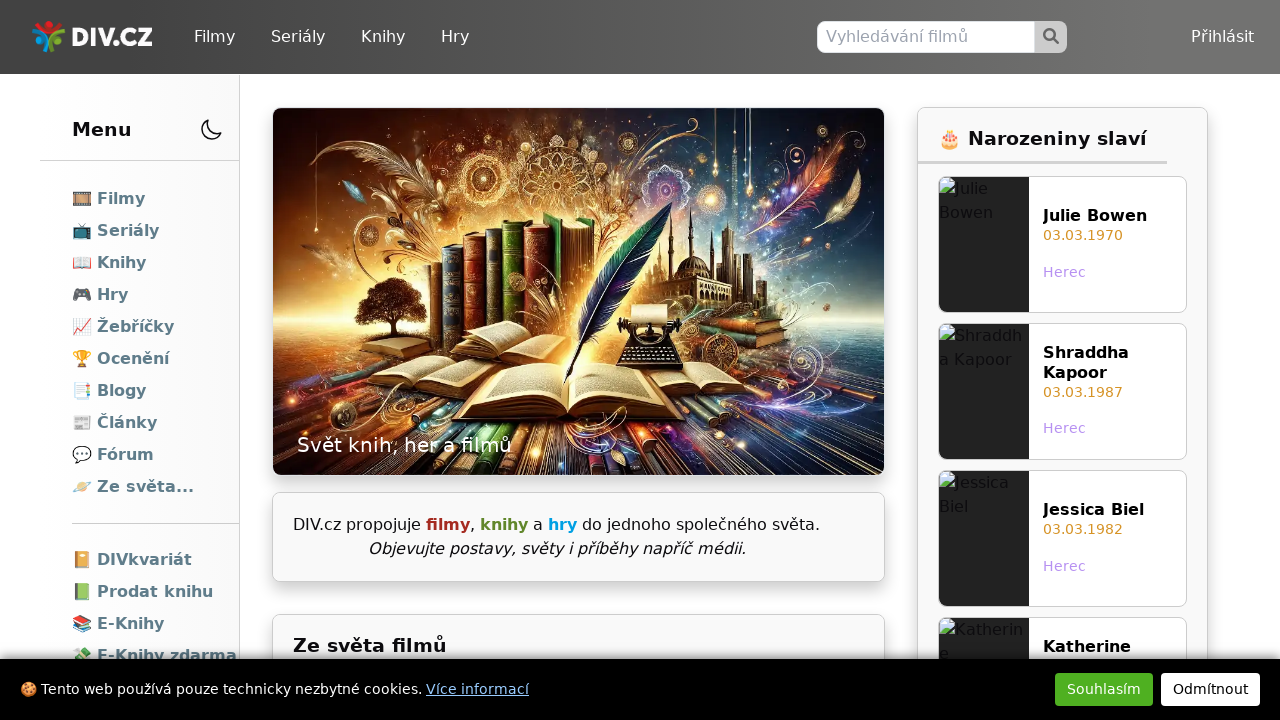

Clicked on search box at (926, 37) on internal:role=searchbox[name="Vyhledávání"i]
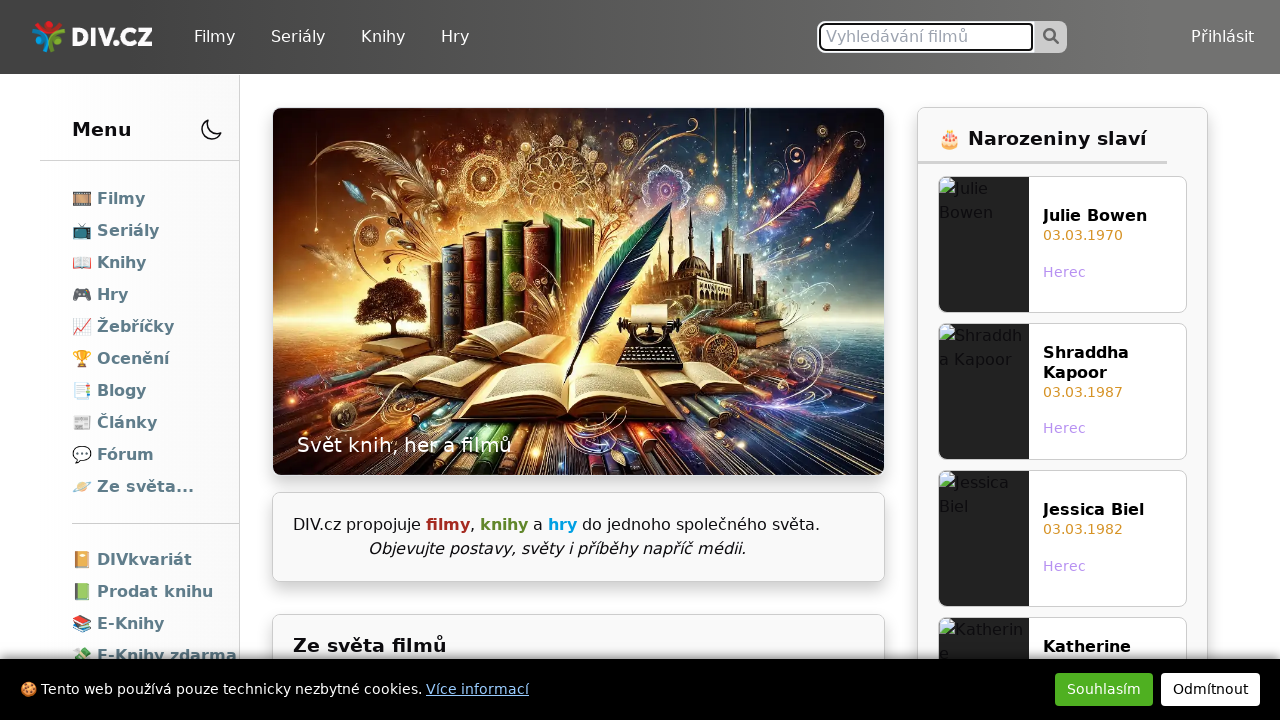

Filled search query with 'Šílený Max: Zběsilá cesta' on internal:role=searchbox[name="Vyhledávání"i]
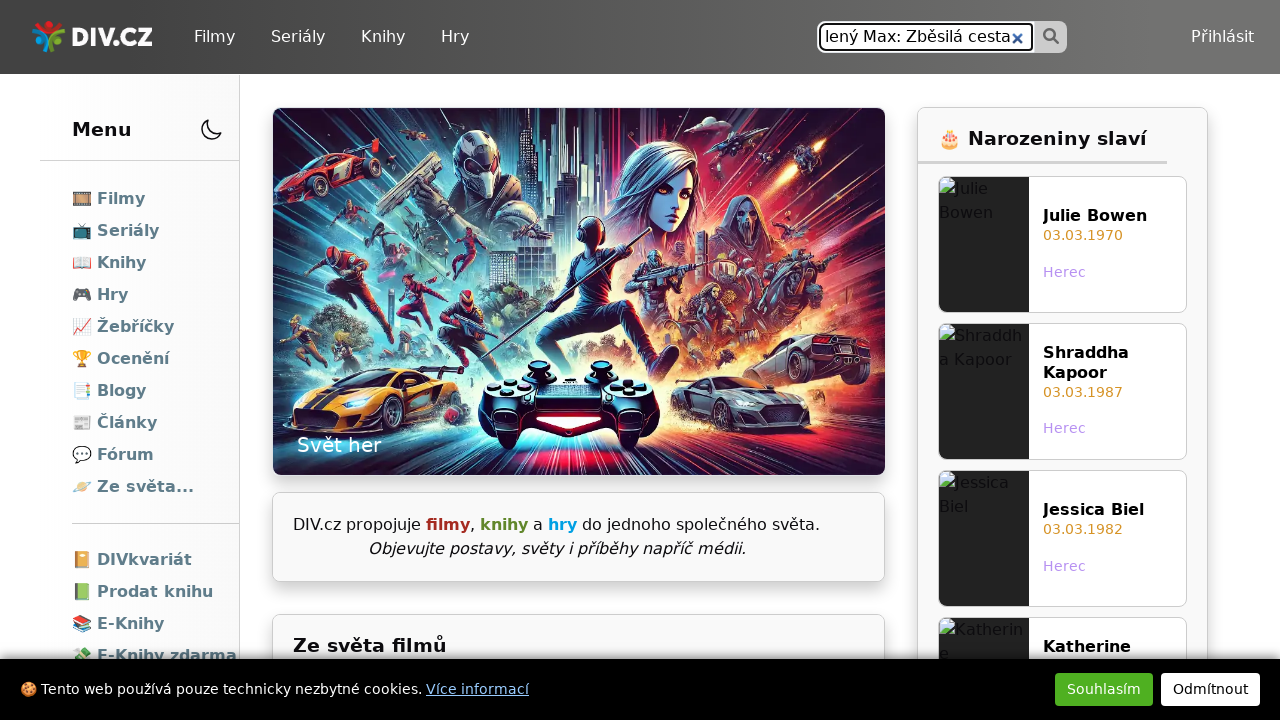

Pressed Enter to search on internal:role=searchbox[name="Vyhledávání"i]
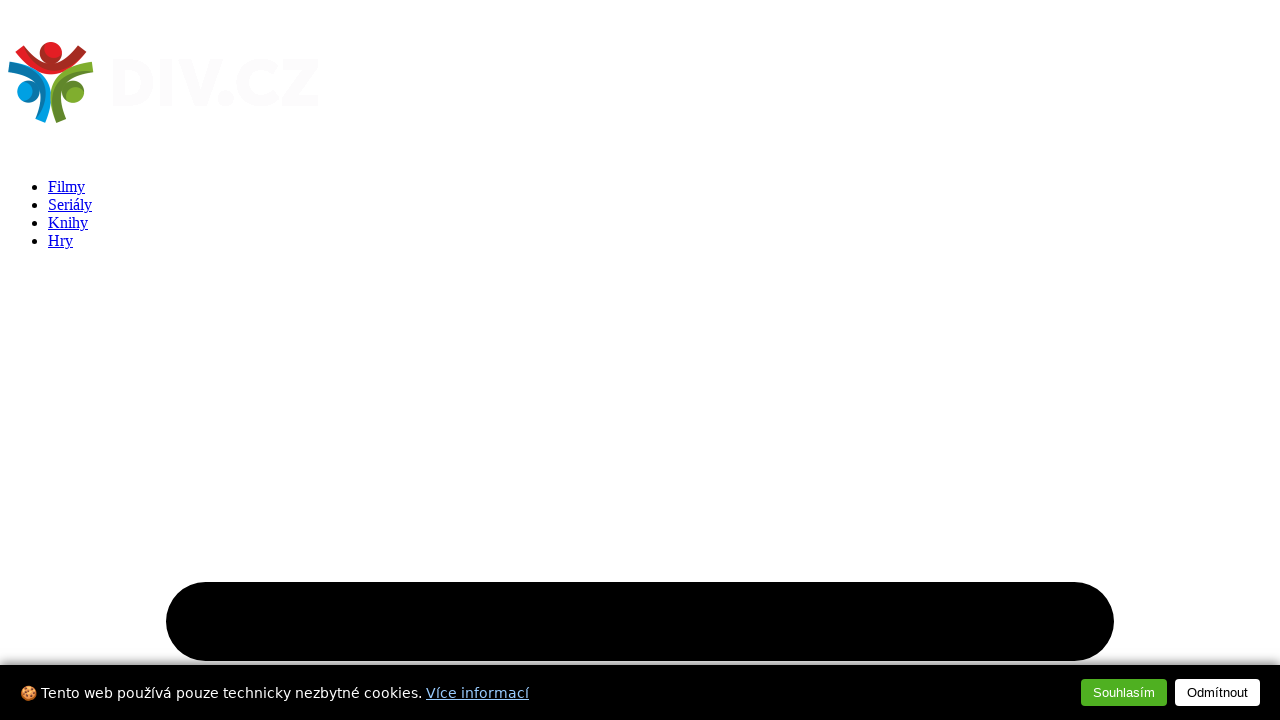

Clicked on movie 'Šílený Max: Zběsilá cesta' in search results at (89, 361) on internal:text="\u0160\u00edlen\u00fd Max: Zb\u011bsil\u00e1 cesta"s
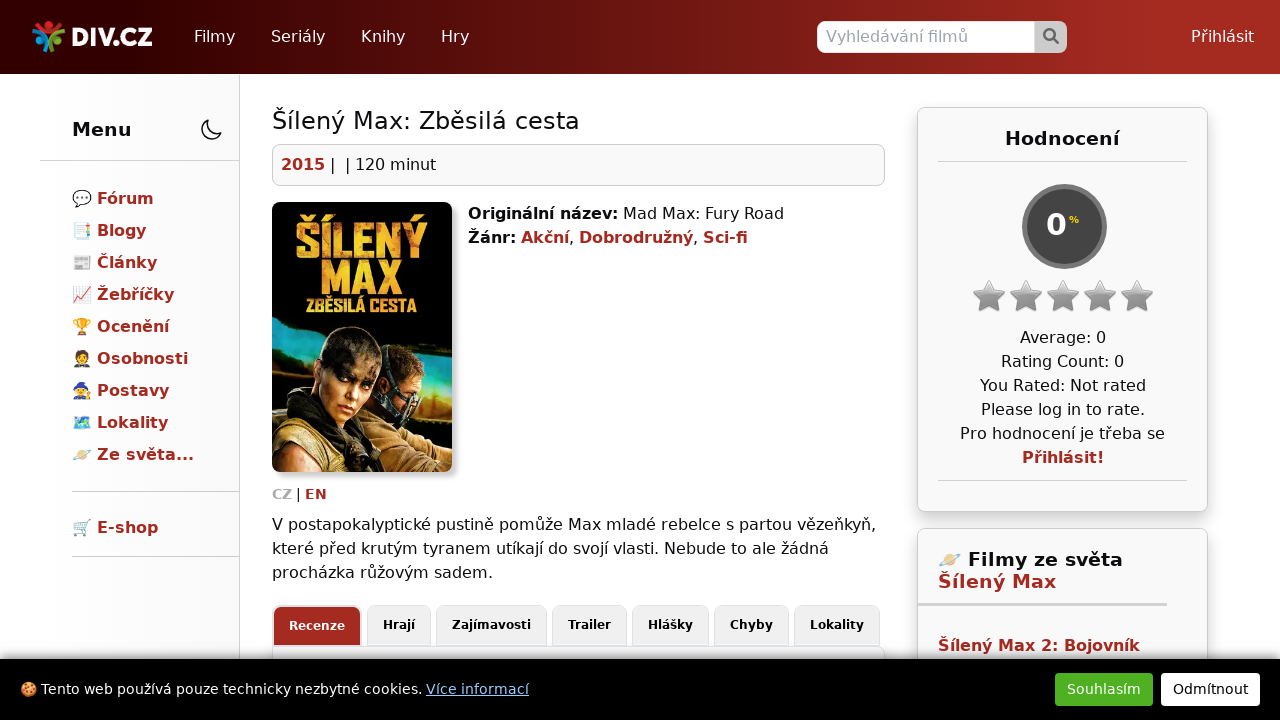

Clicked on related movie 'Šílený Max (1979)' at (1019, 361) on internal:role=link[name="Šílený Max (1979)"i]
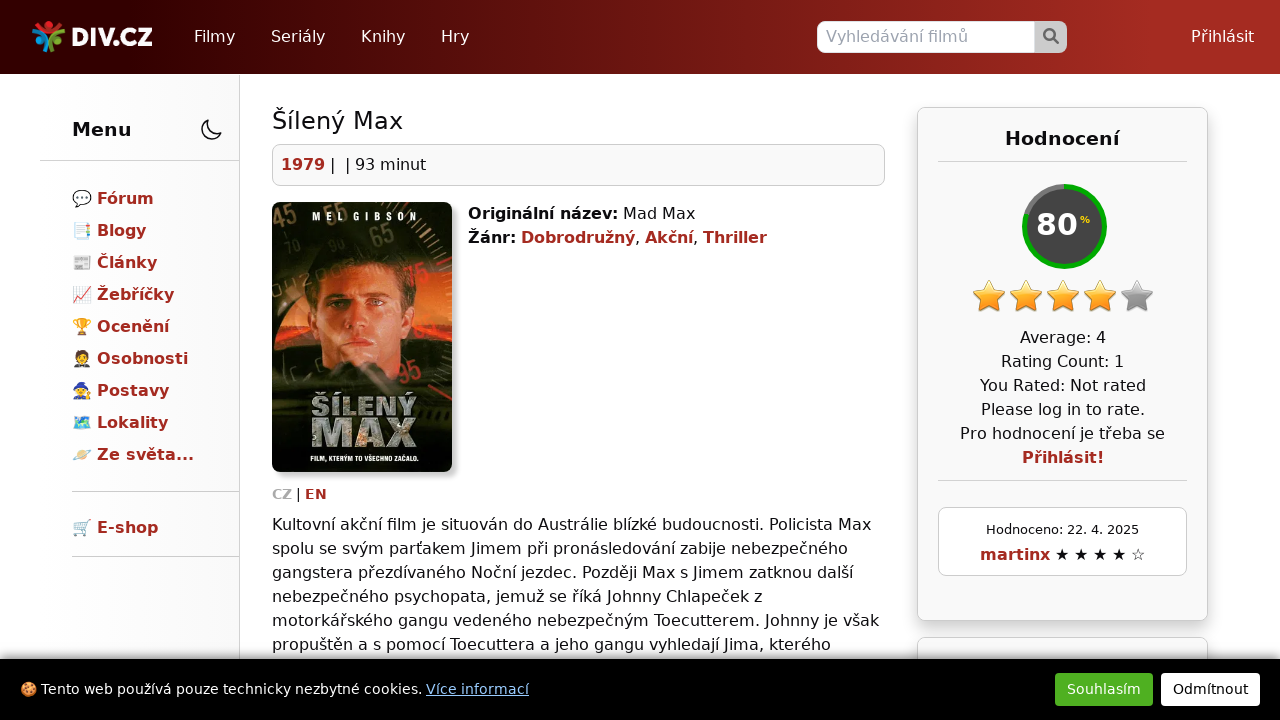

Clicked on trailer link at (590, 360) on internal:role=link[name="Trailer"i]
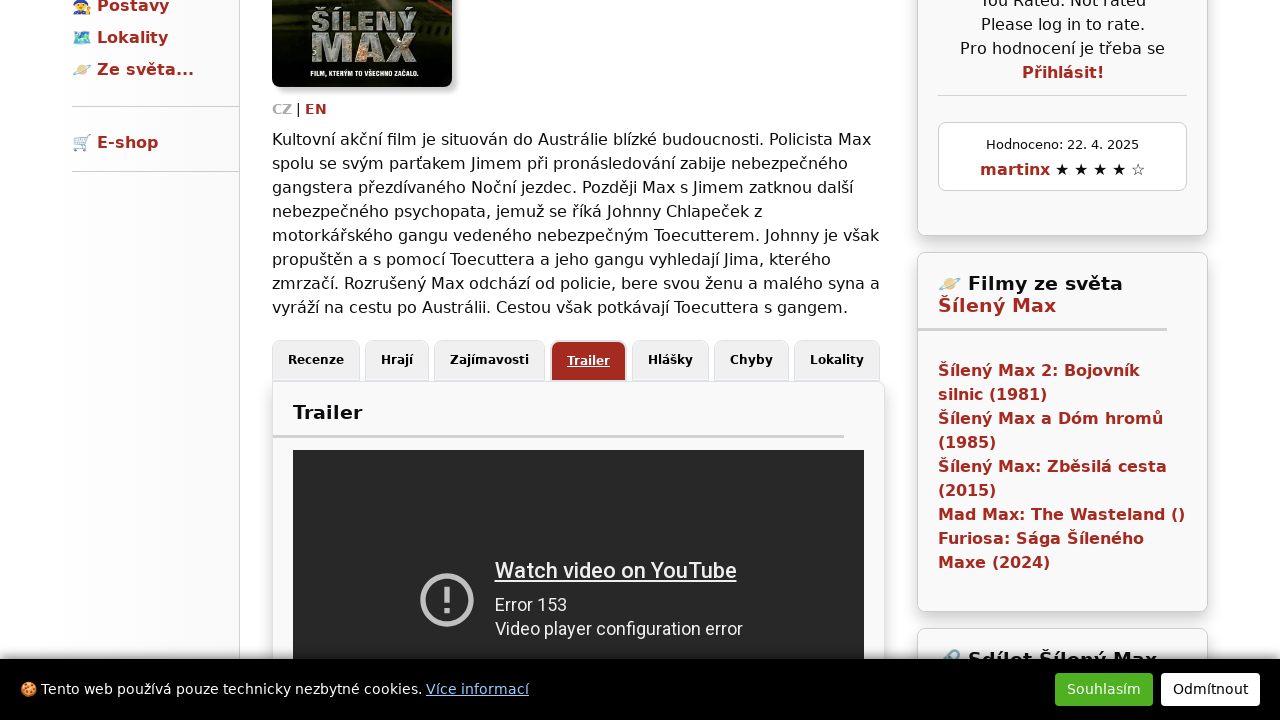

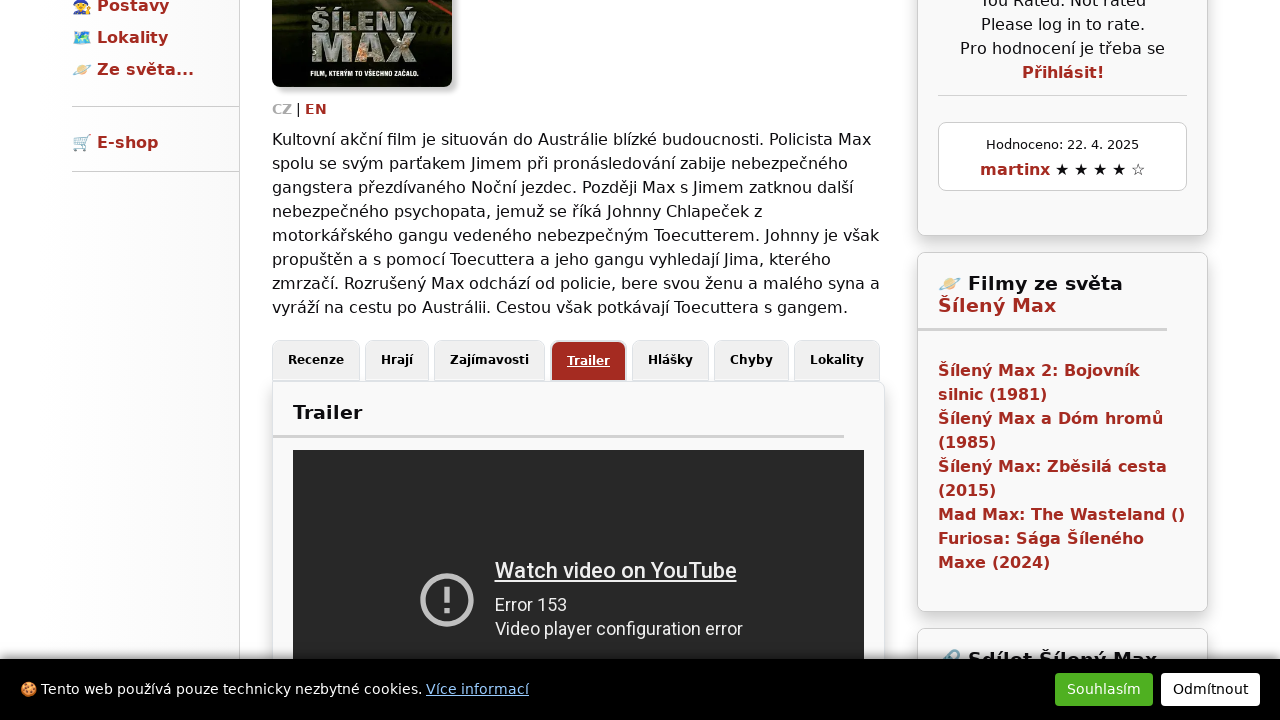